Tests the table search functionality by entering "Rice" in the search field and verifying that the filtered results contain only matching items

Starting URL: https://rahulshettyacademy.com/seleniumPractise/#/offers

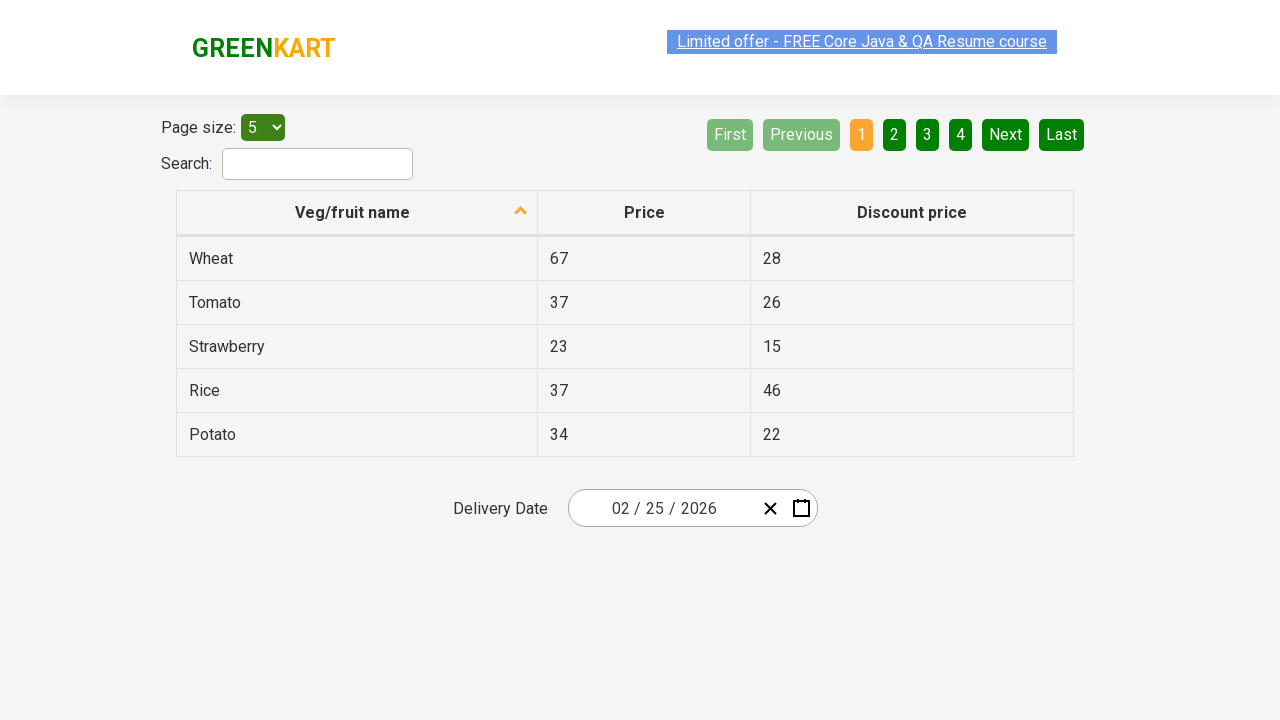

Entered 'Rice' in the search field on #search-field
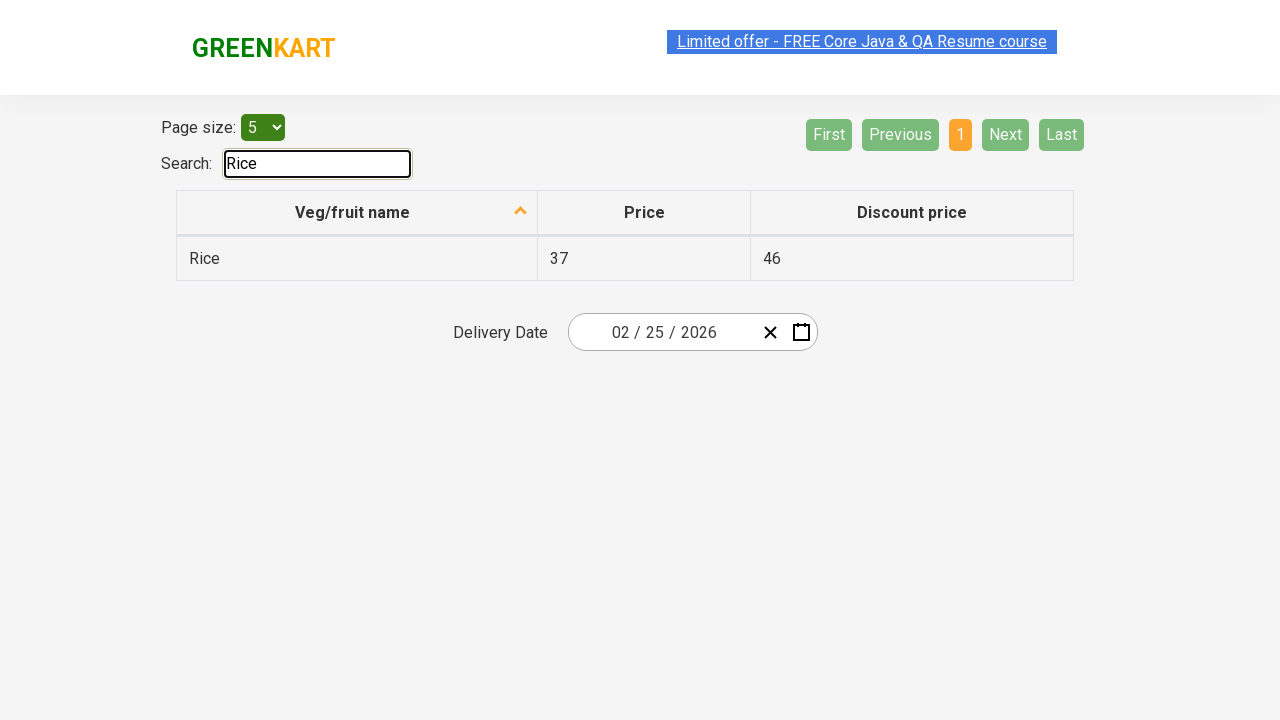

Waited for table to filter after search
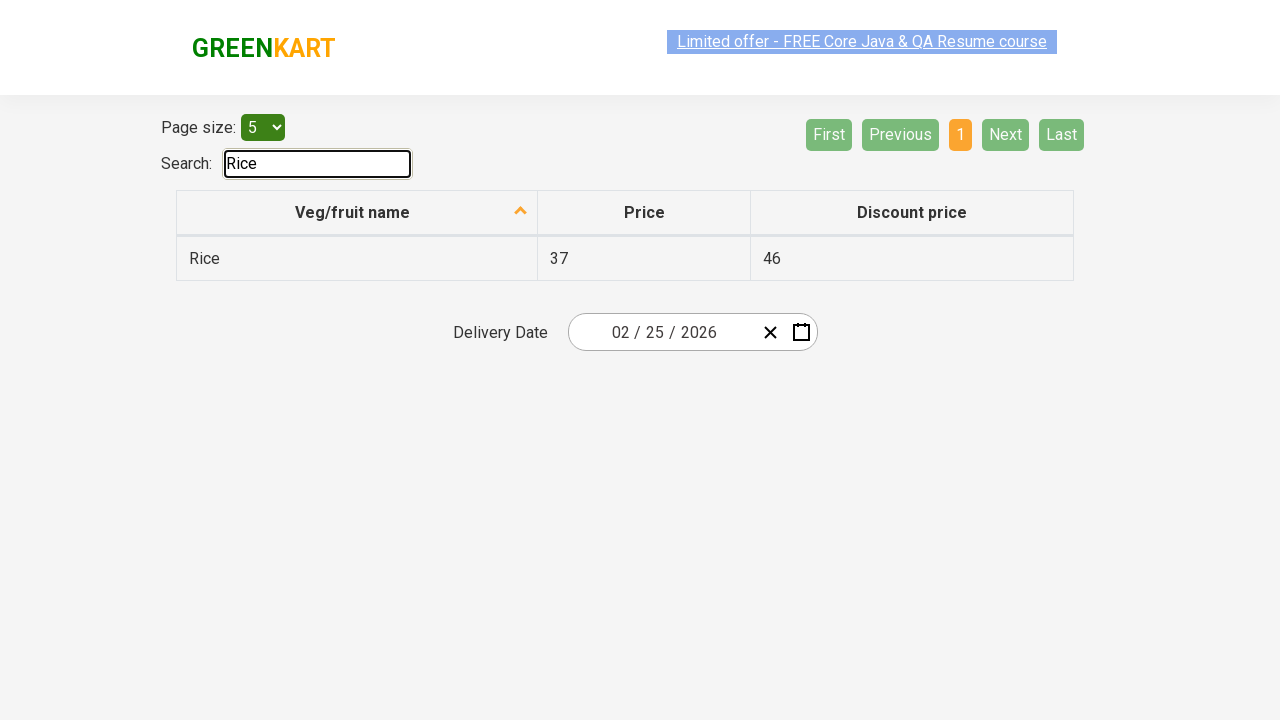

Retrieved all vegetable names from the first column
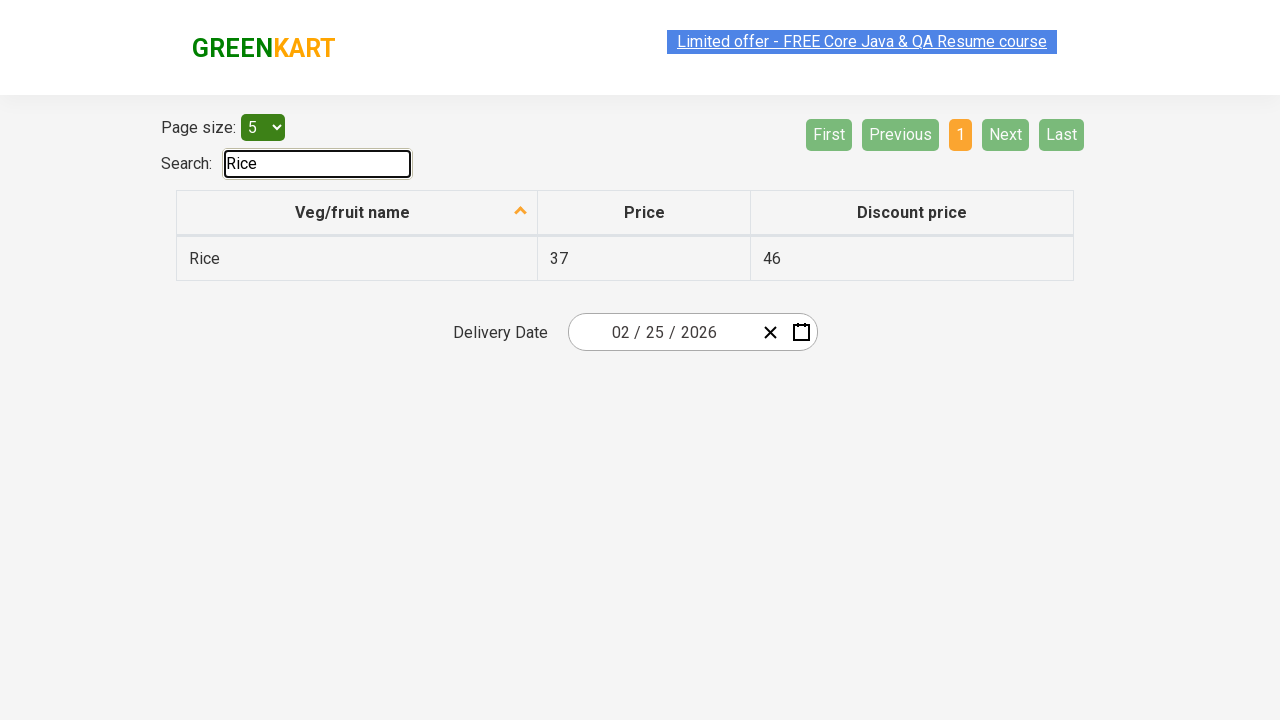

Verified that 'Rice' contains 'Rice'
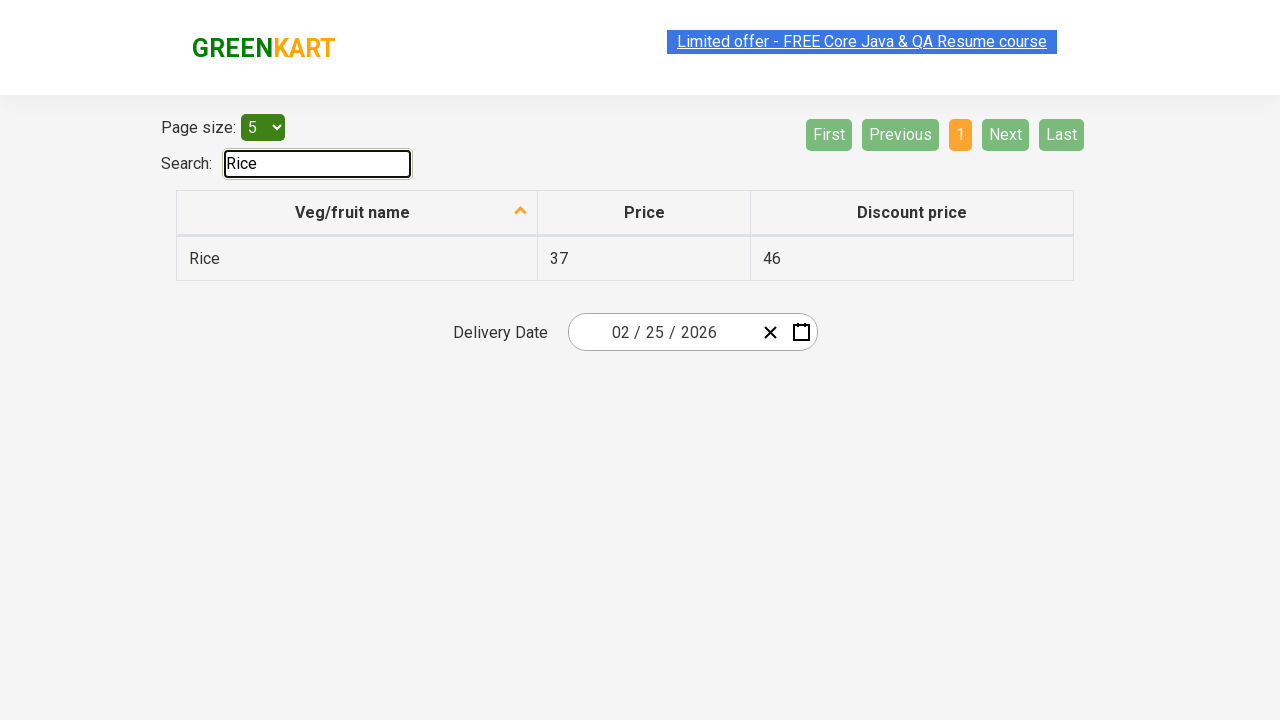

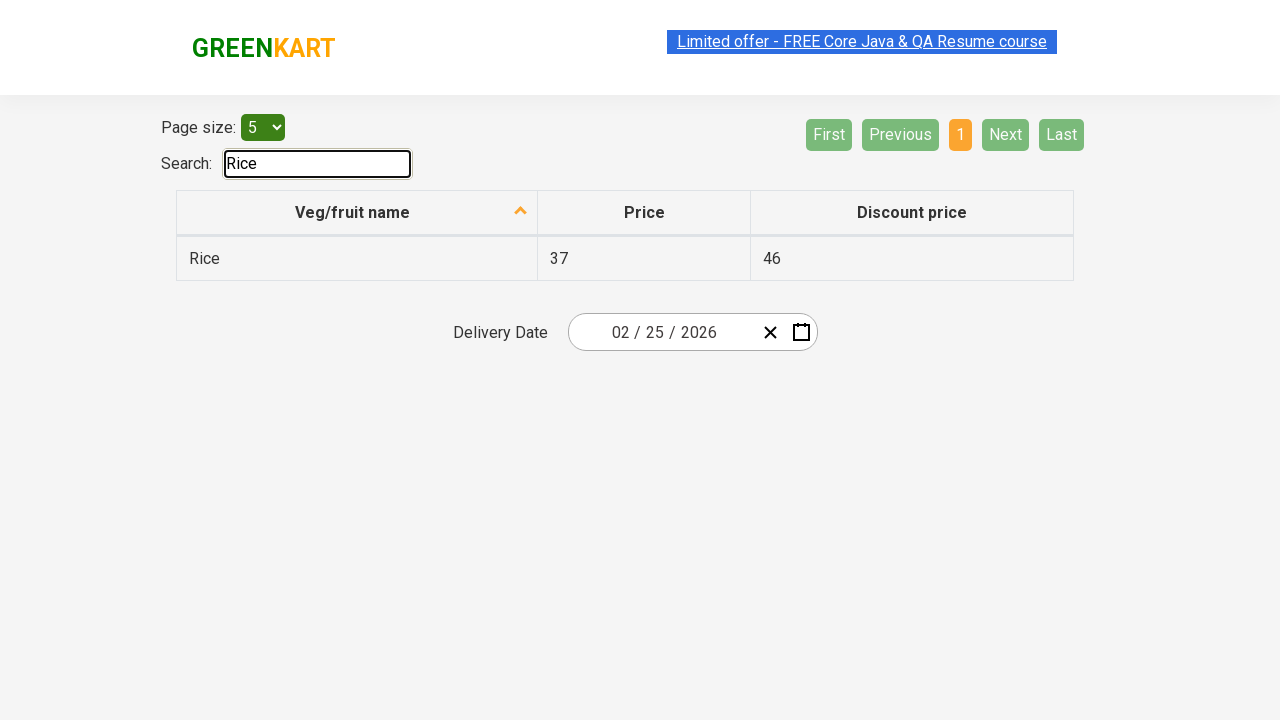